Tests the slow calculator's division functionality by calculating 81 ÷ 9 and verifying the result is 9

Starting URL: https://bonigarcia.dev/selenium-webdriver-java/slow-calculator.html

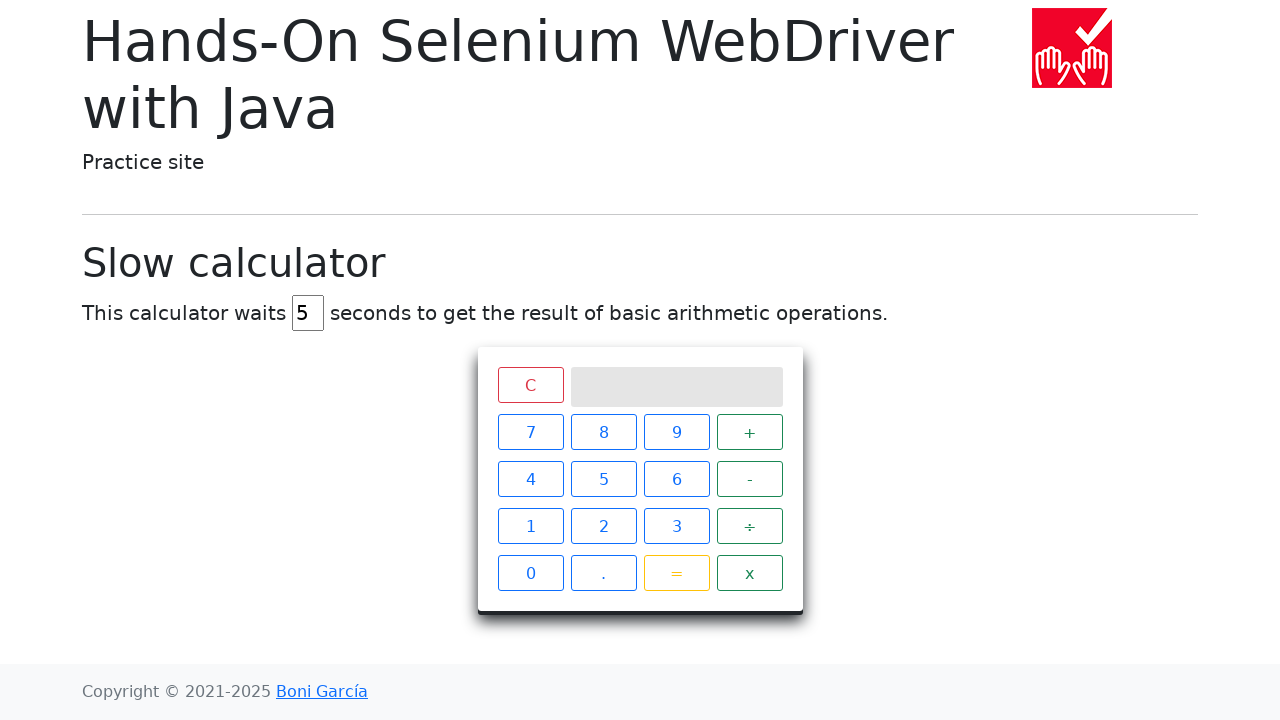

Clicked number 8 at (604, 432) on xpath=//div[@class='keys']/span[text()='8']
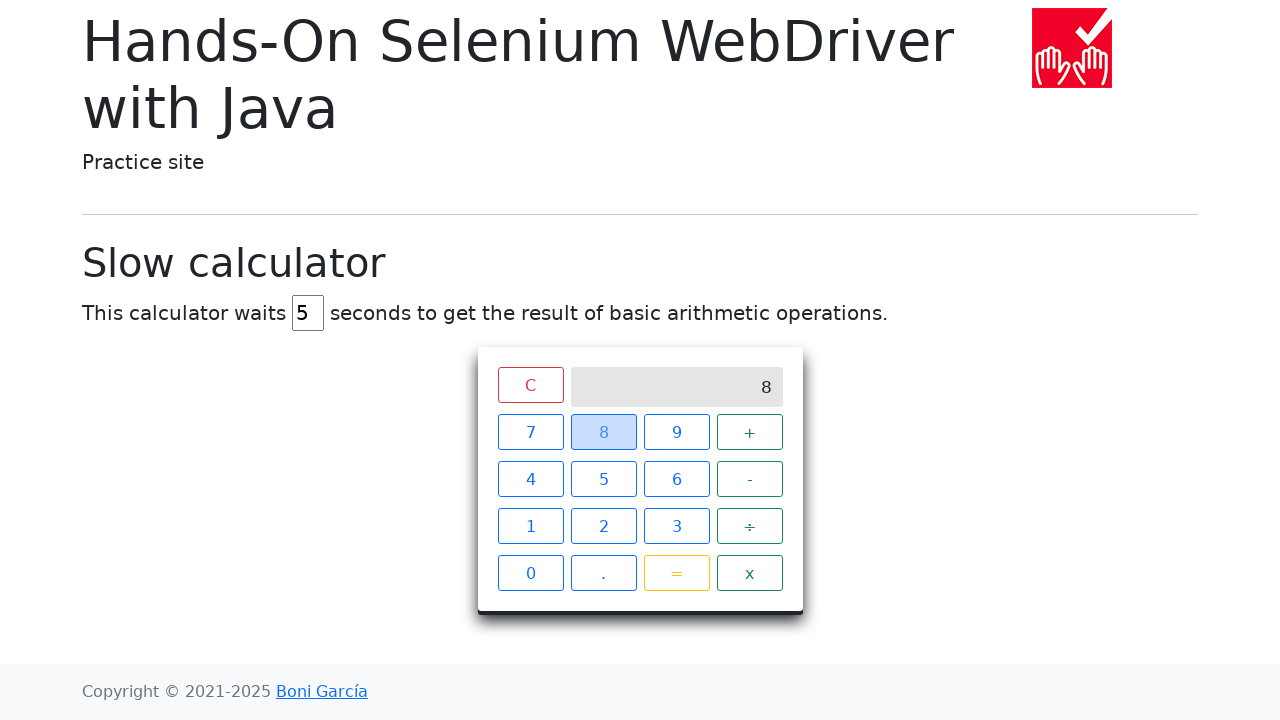

Clicked number 1 at (530, 526) on xpath=//div[@class='keys']/span[text()='1']
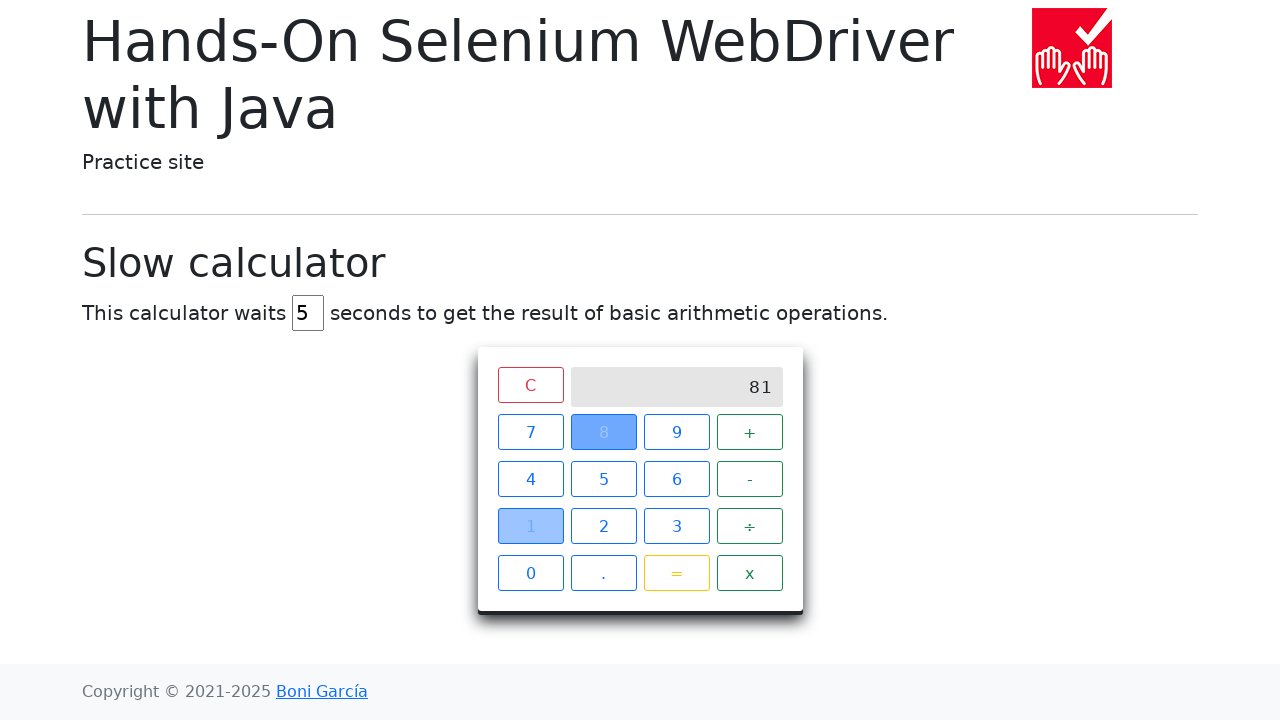

Clicked divide button at (750, 526) on xpath=//div[@class='keys']/span[text()='÷']
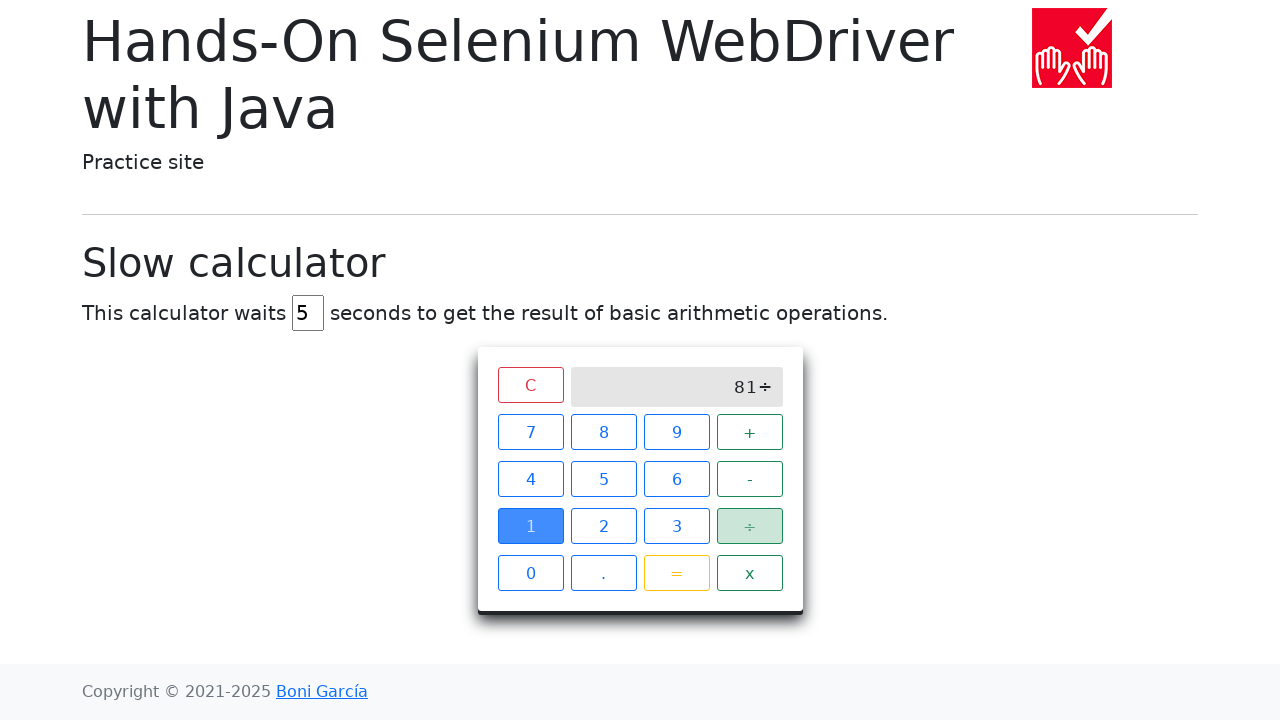

Clicked number 9 at (676, 432) on xpath=//div[@class='keys']/span[text()='9']
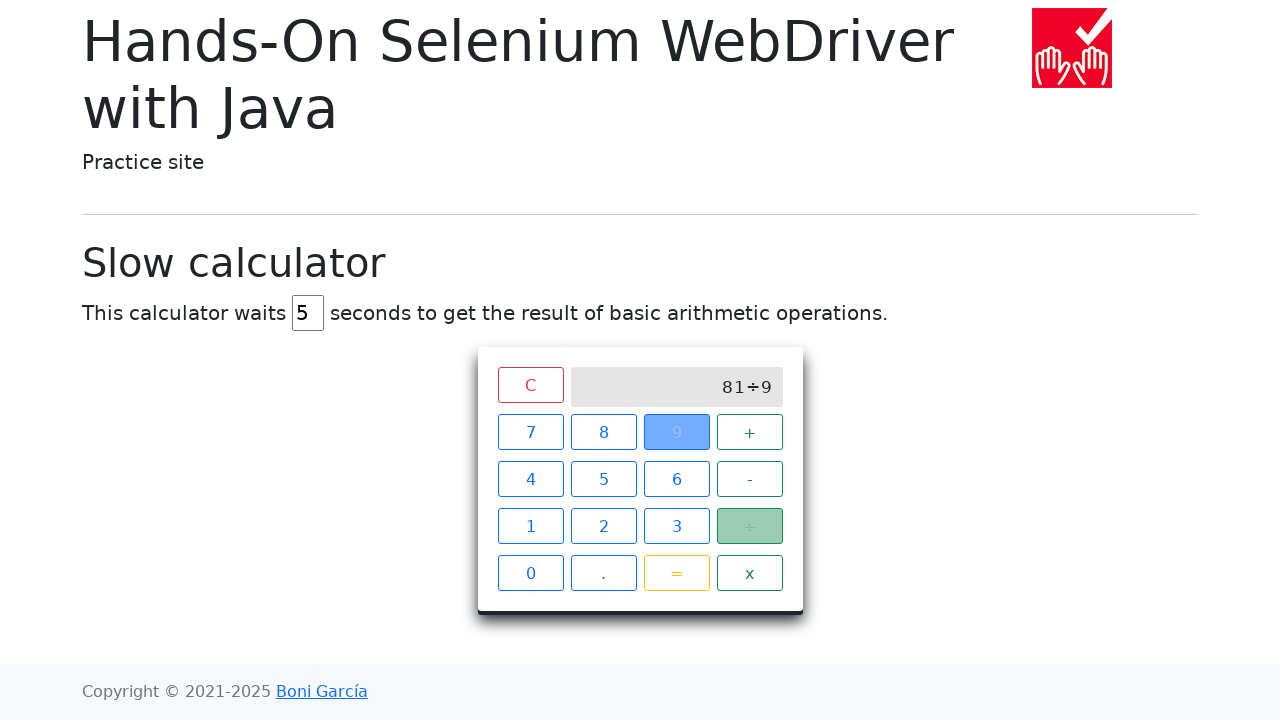

Clicked equals button at (676, 573) on xpath=//div[@class='keys']/span[text()='=']
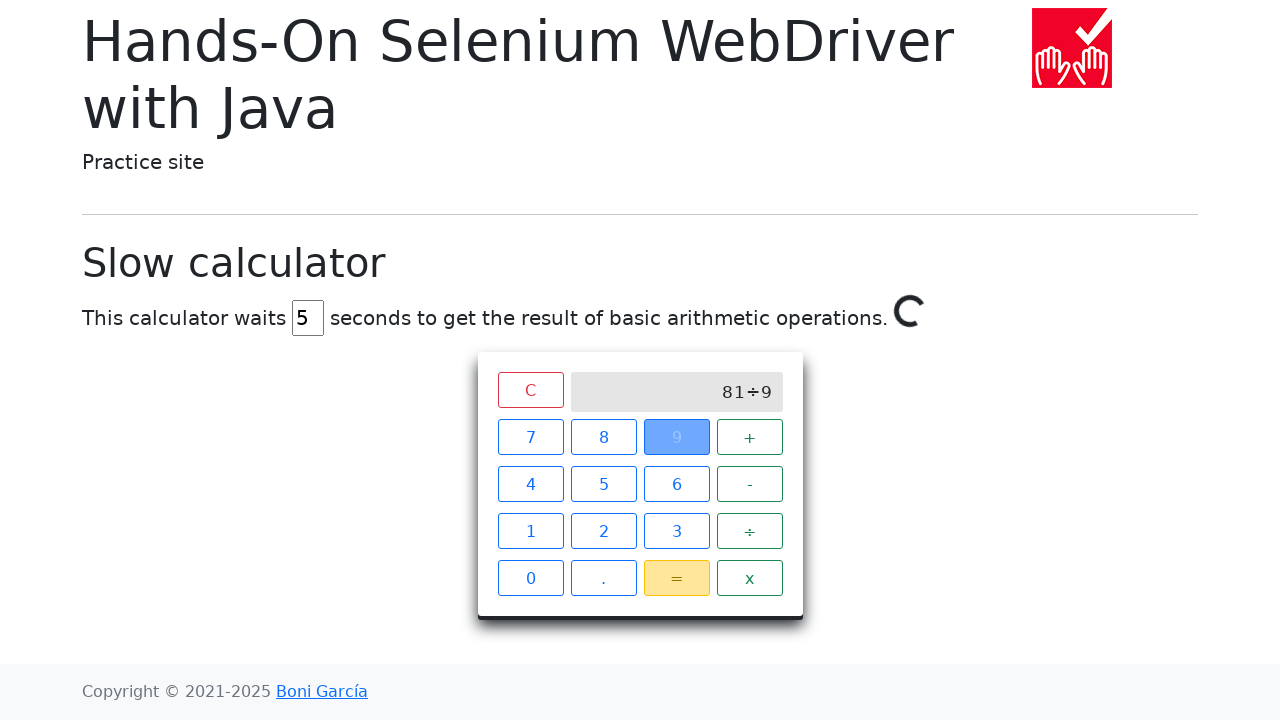

Calculator result displayed 9
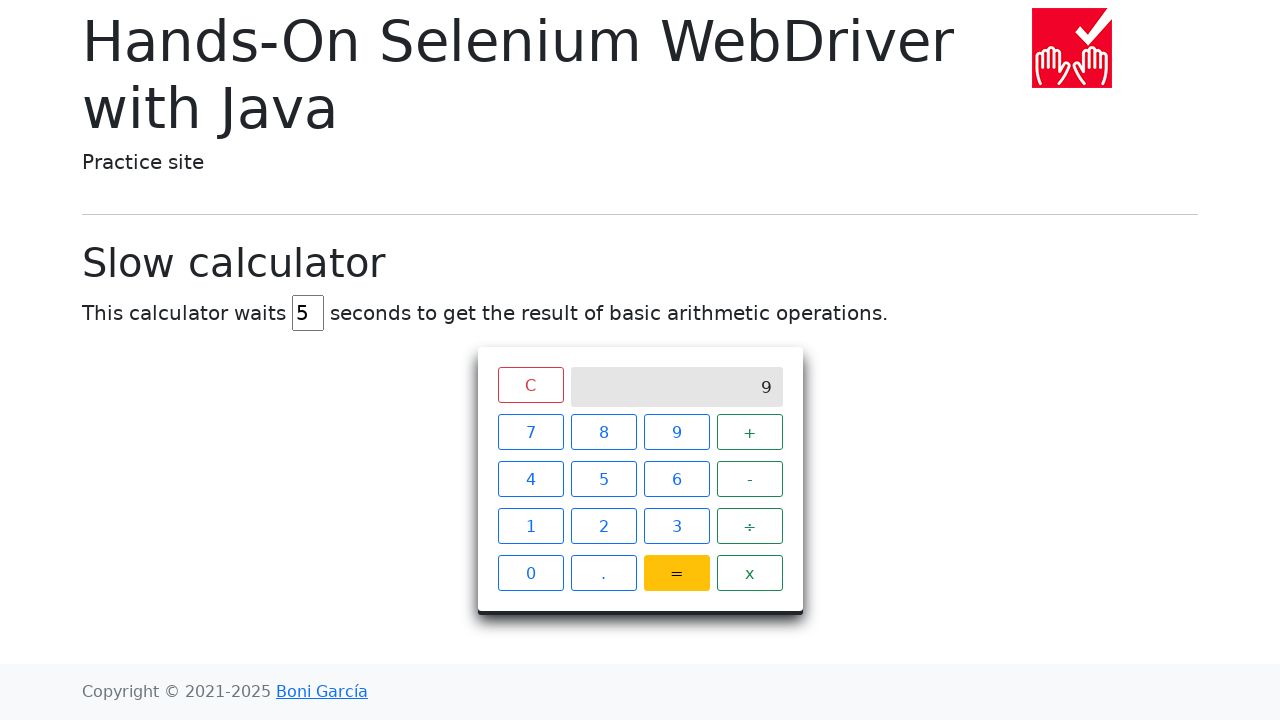

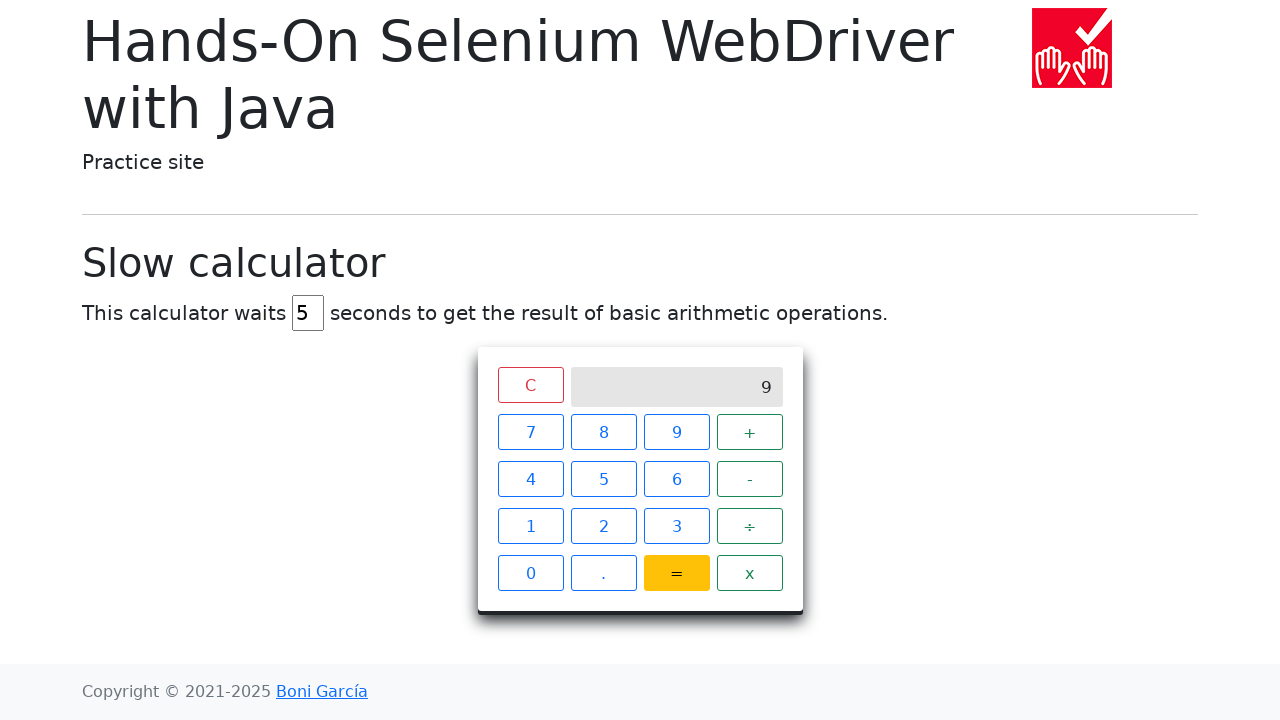